Tests clicking a hidden button that becomes visible and verifying the alert message that appears

Starting URL: https://igorsmasc.github.io/praticando_waits/

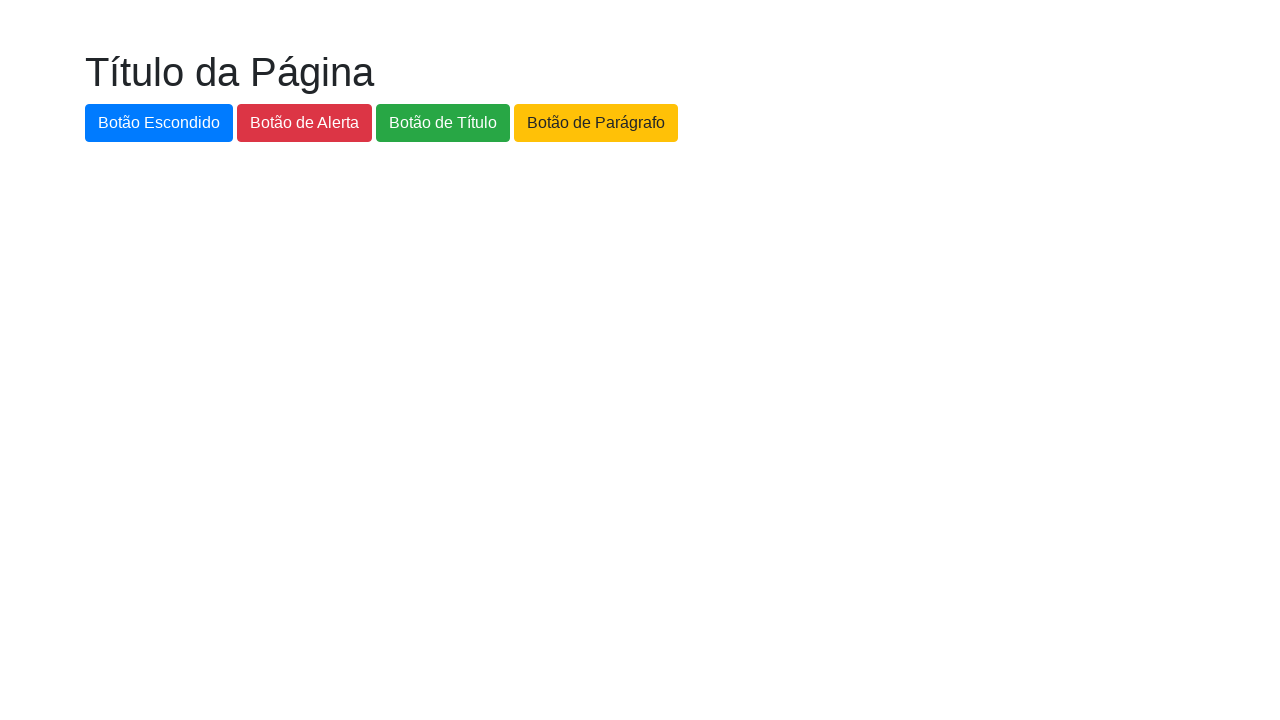

Clicked the hidden button that became visible at (159, 123) on #botao-escondido
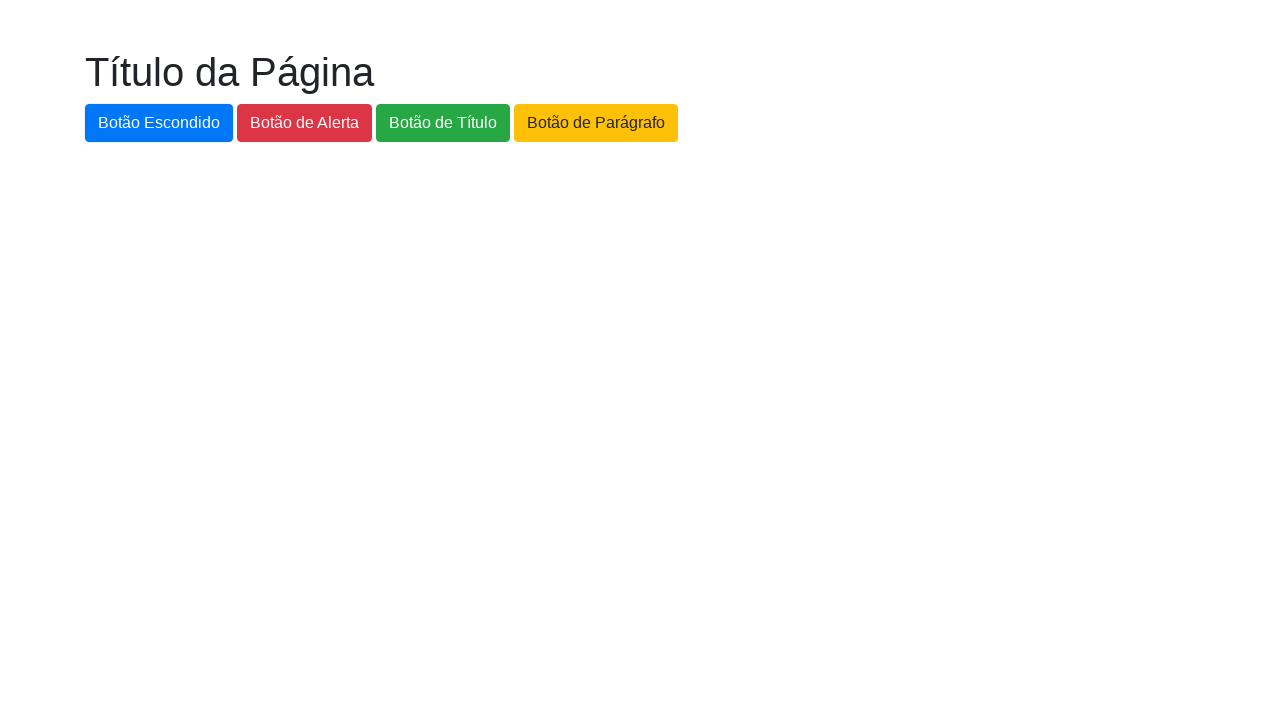

Set up dialog handler to accept alert messages
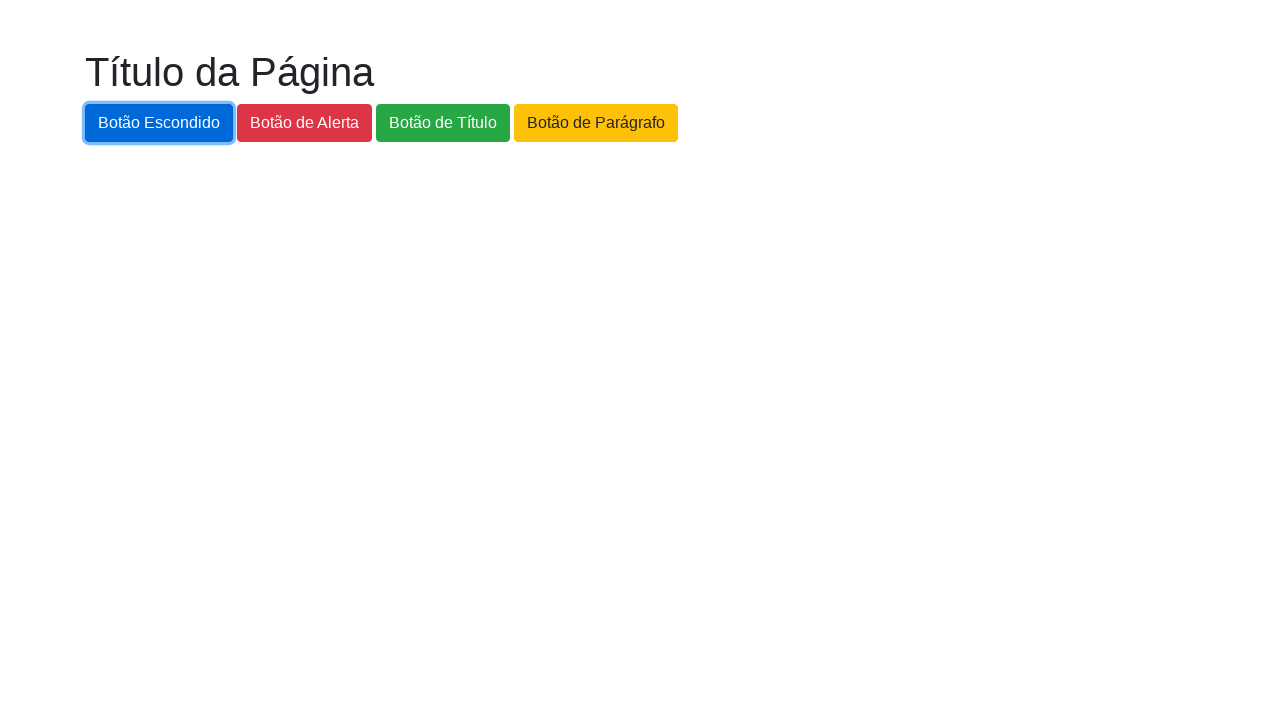

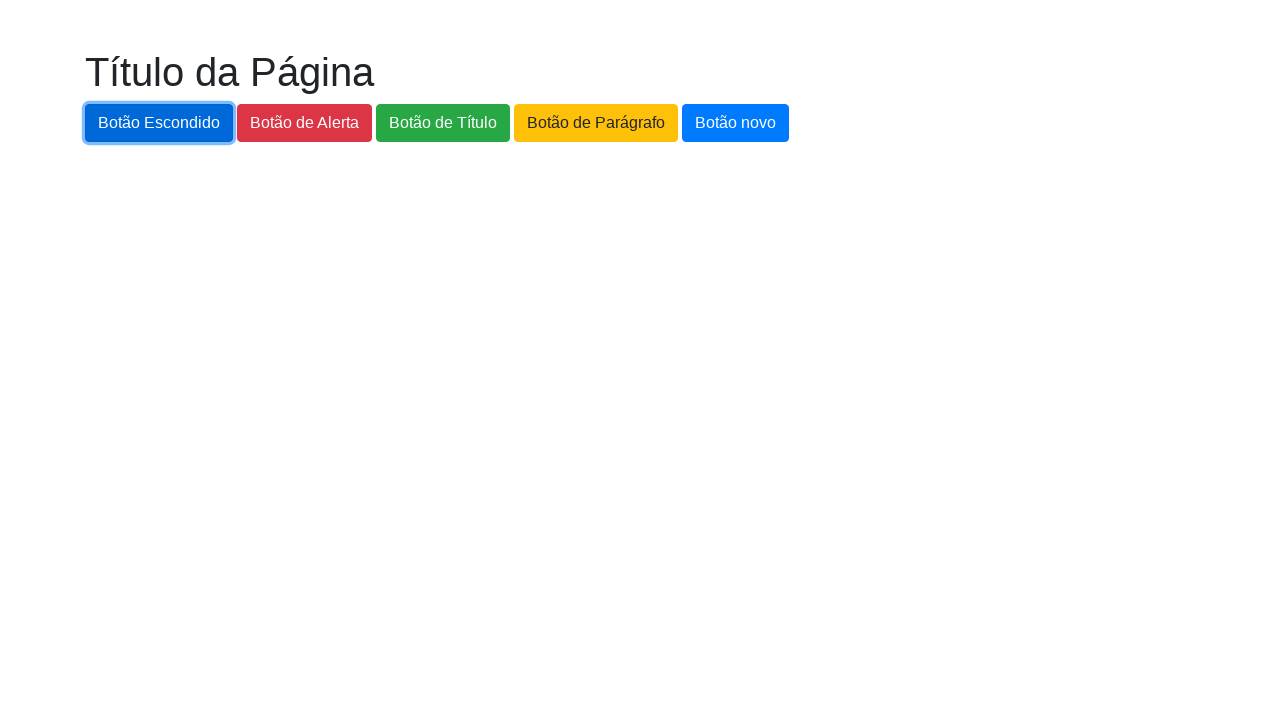